Tests checkbox functionality by checking and unchecking day-of-week checkboxes (Sunday, Wednesday, Friday) both individually and in a loop on a test automation practice site.

Starting URL: https://testautomationpractice.blogspot.com/

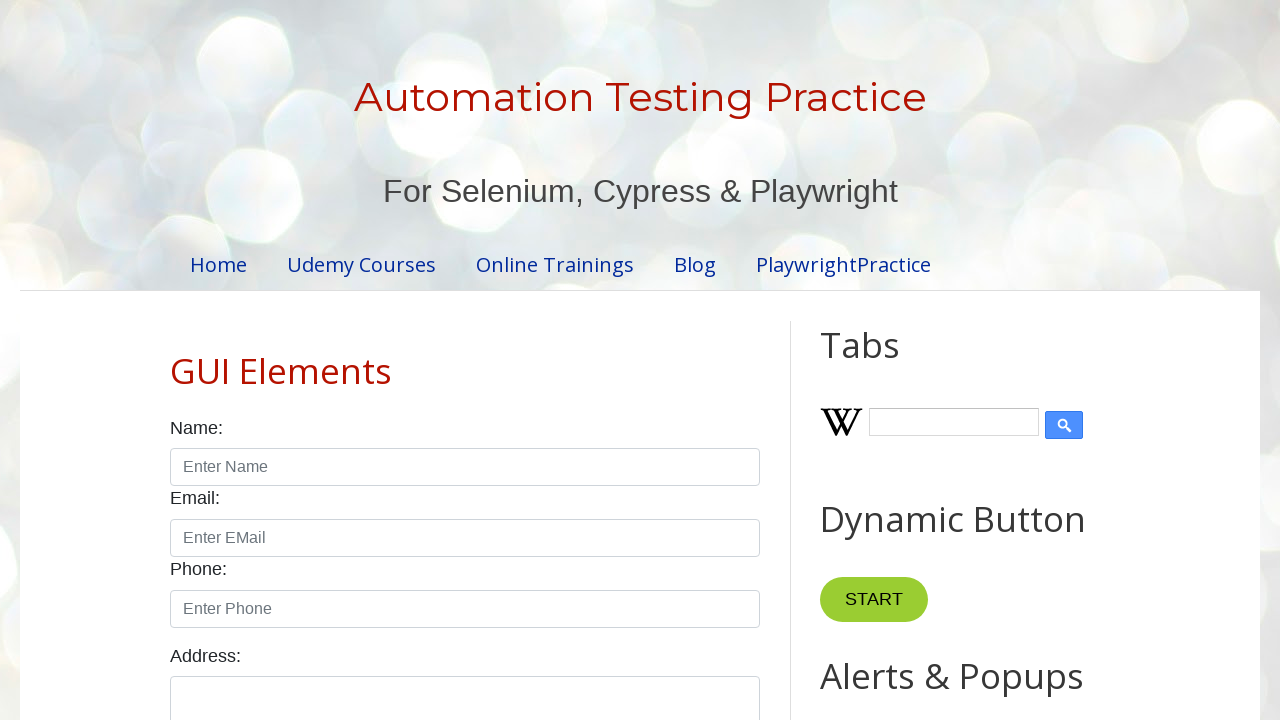

Checked the Sunday checkbox at (176, 360) on #sunday
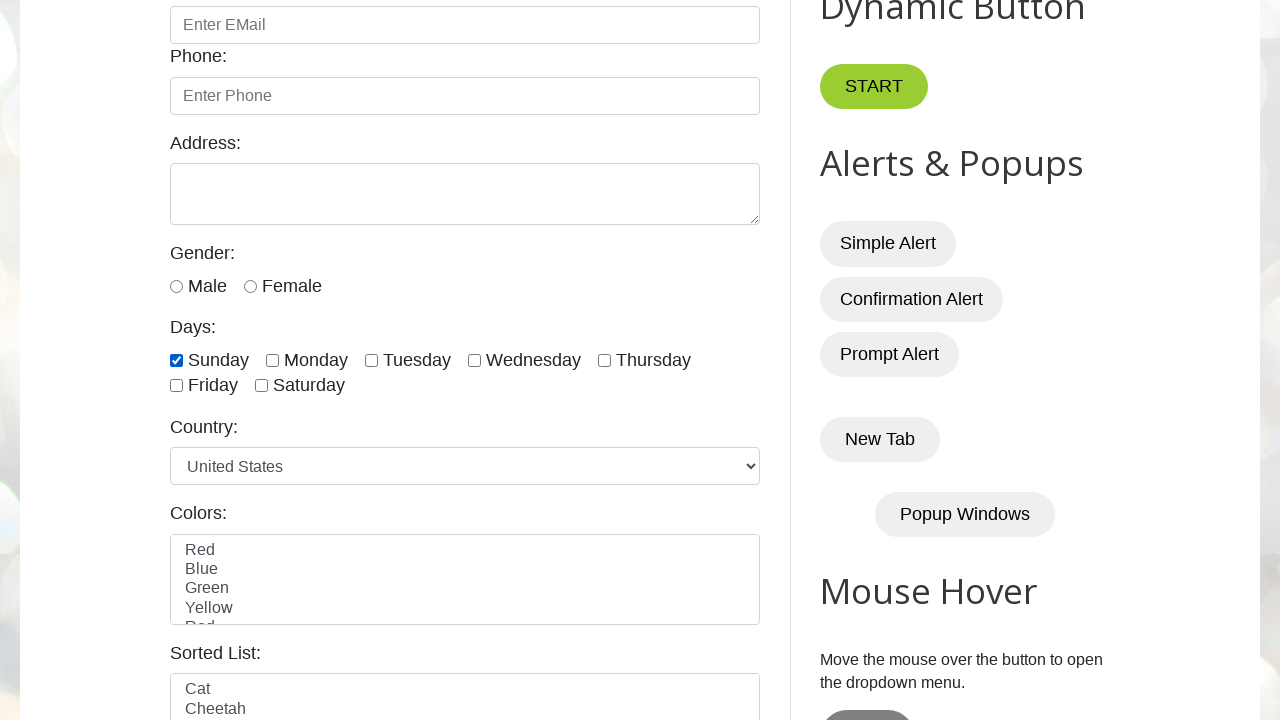

Verified Sunday checkbox is checked
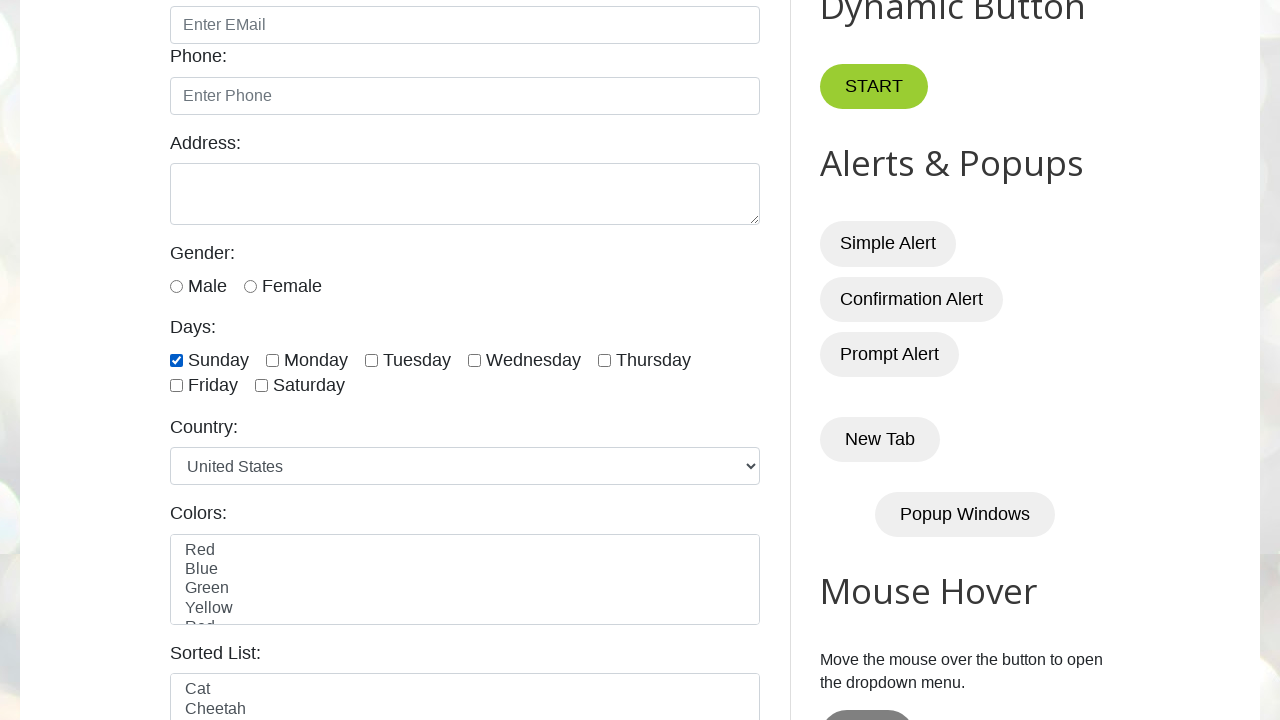

Unchecked the Sunday checkbox at (176, 360) on #sunday
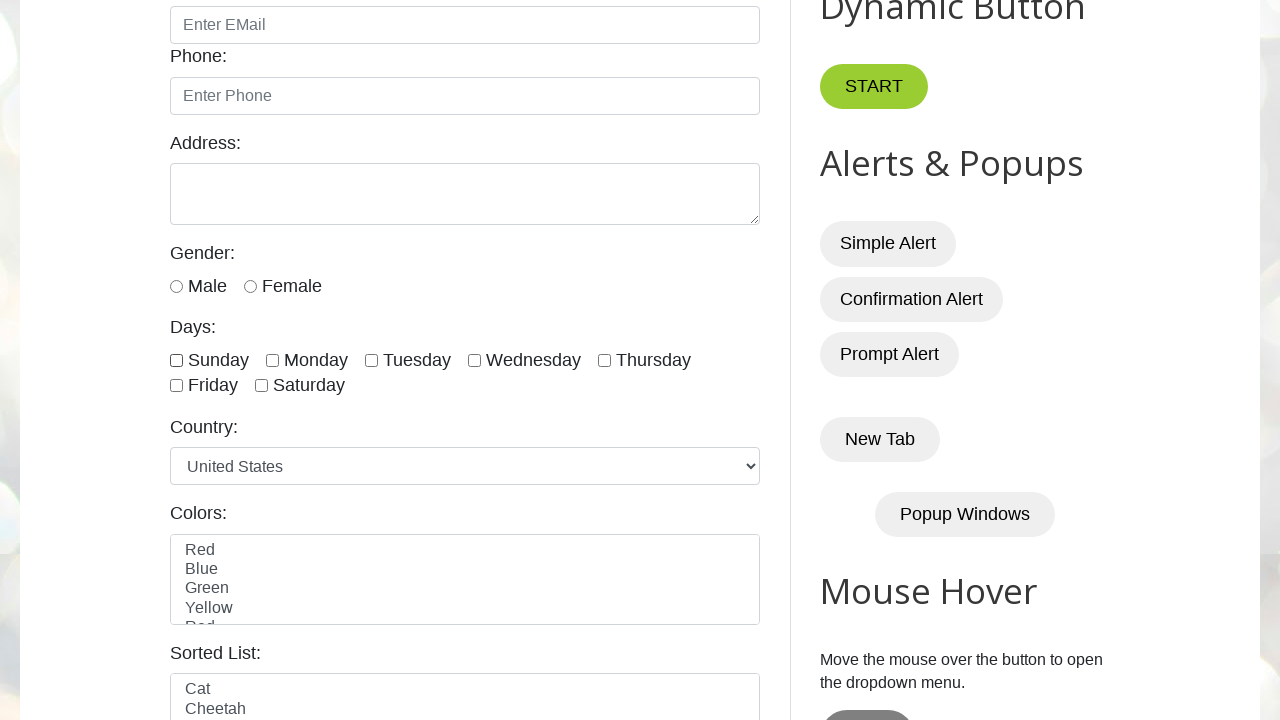

Verified Sunday checkbox is unchecked
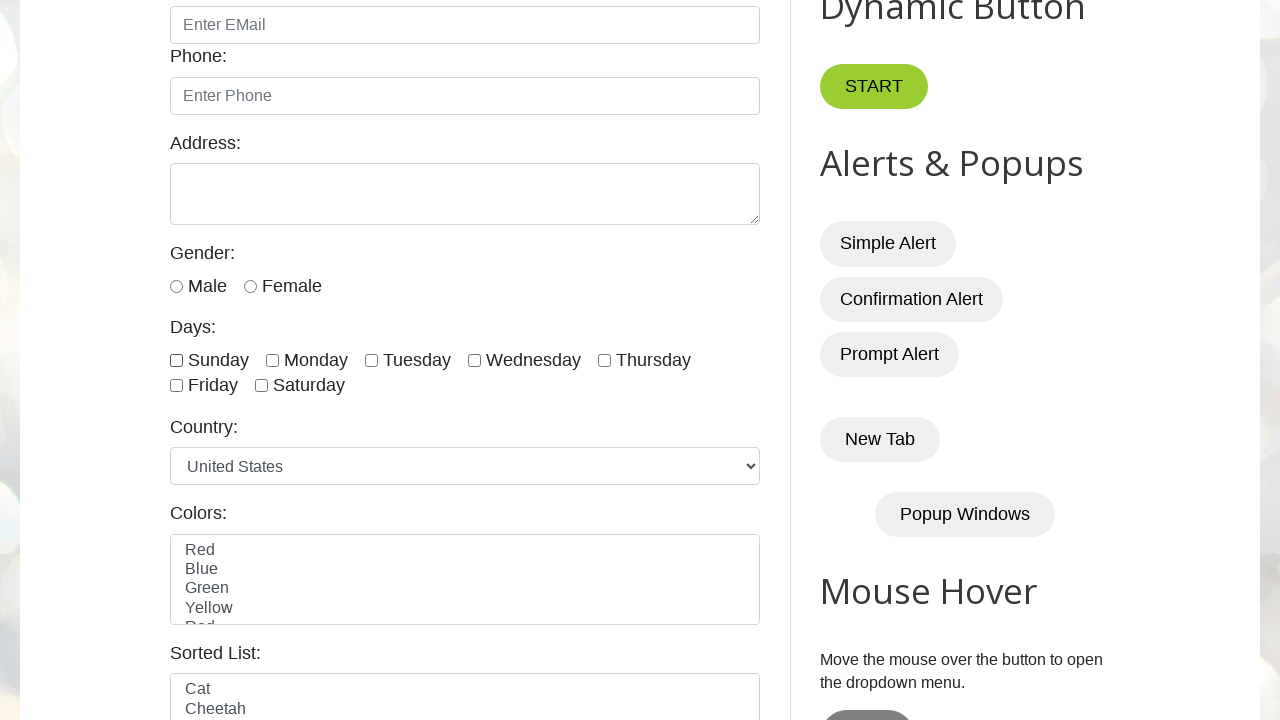

Checked the #sunday checkbox at (176, 360) on #sunday
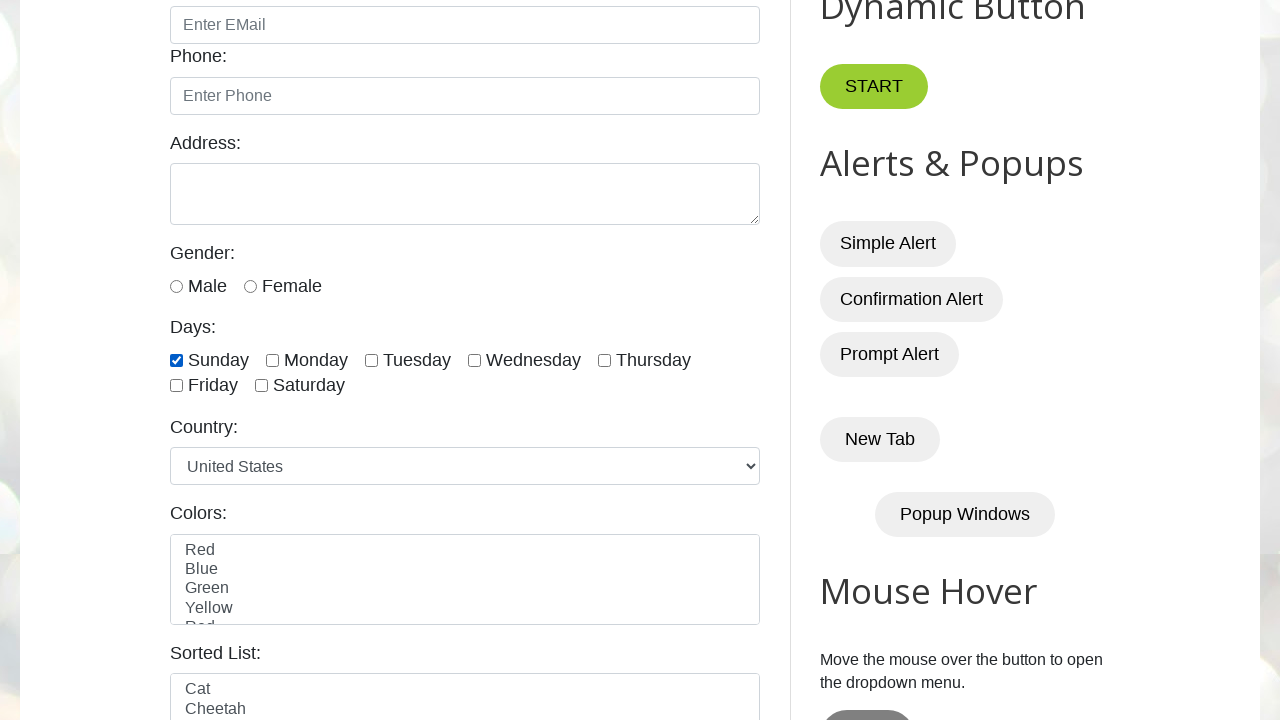

Checked the #wednesday checkbox at (474, 360) on #wednesday
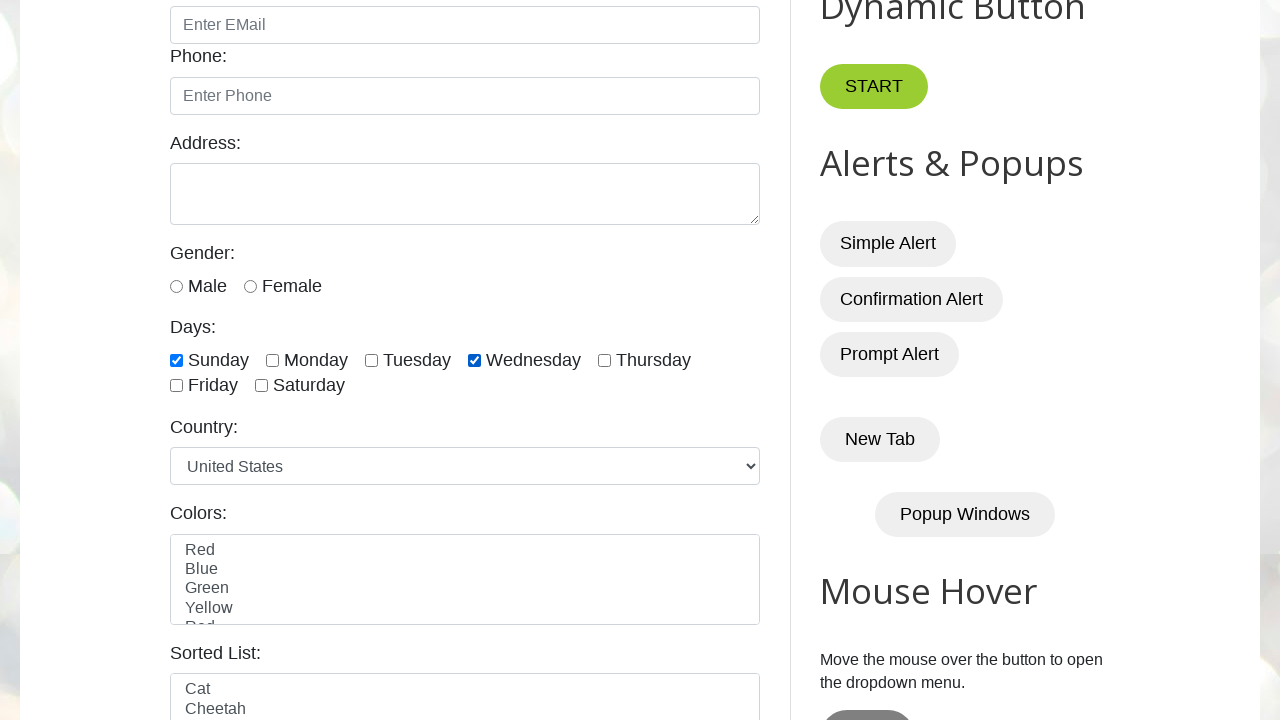

Checked the #friday checkbox at (176, 386) on #friday
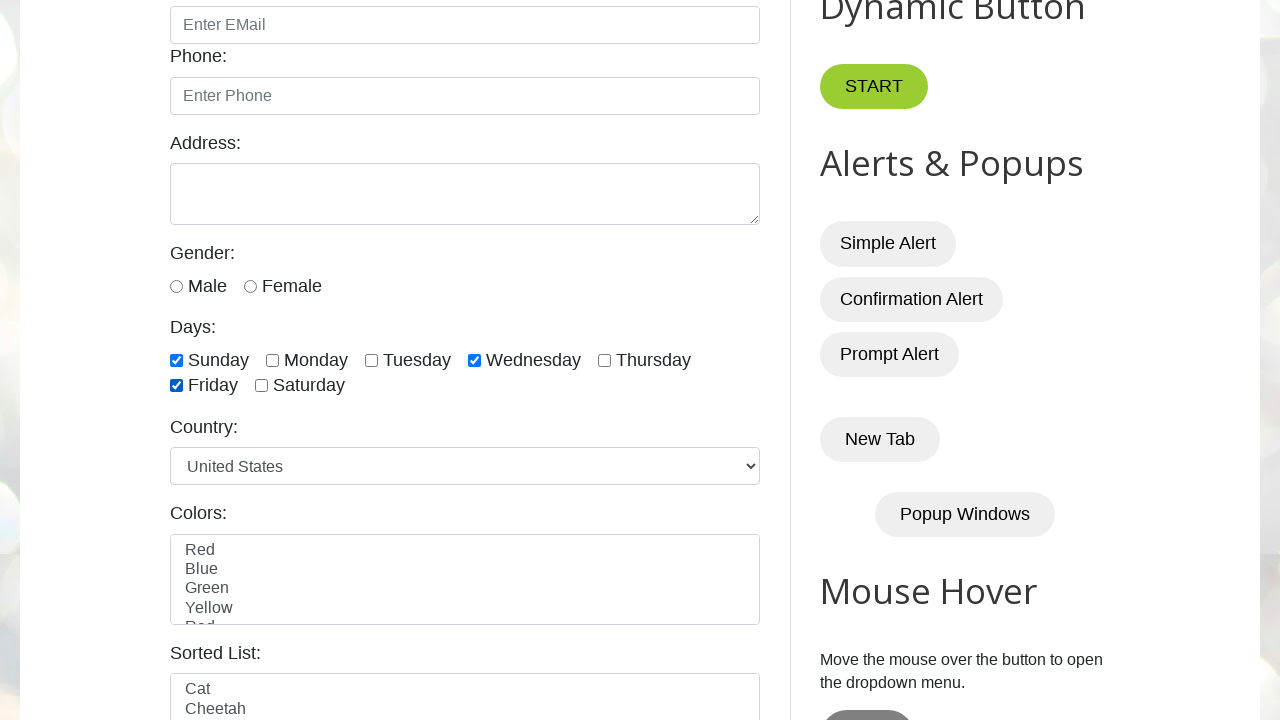

Unchecked the #sunday checkbox at (176, 360) on #sunday
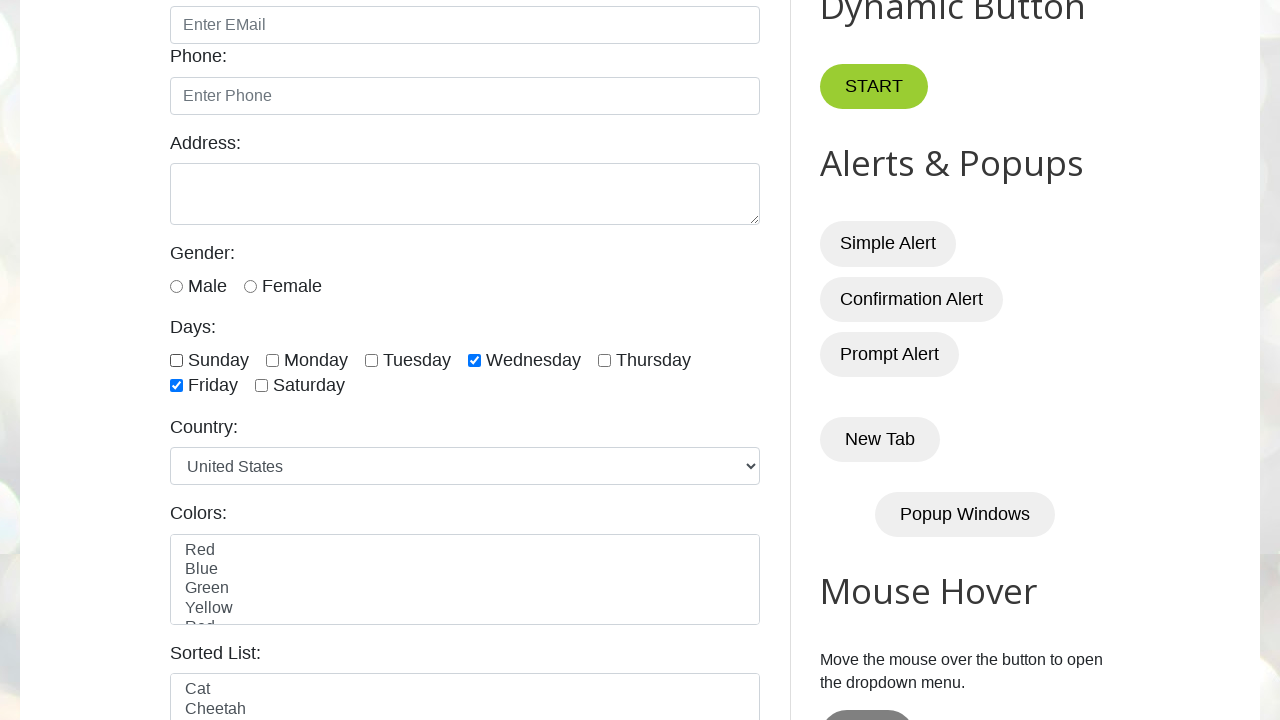

Unchecked the #wednesday checkbox at (474, 360) on #wednesday
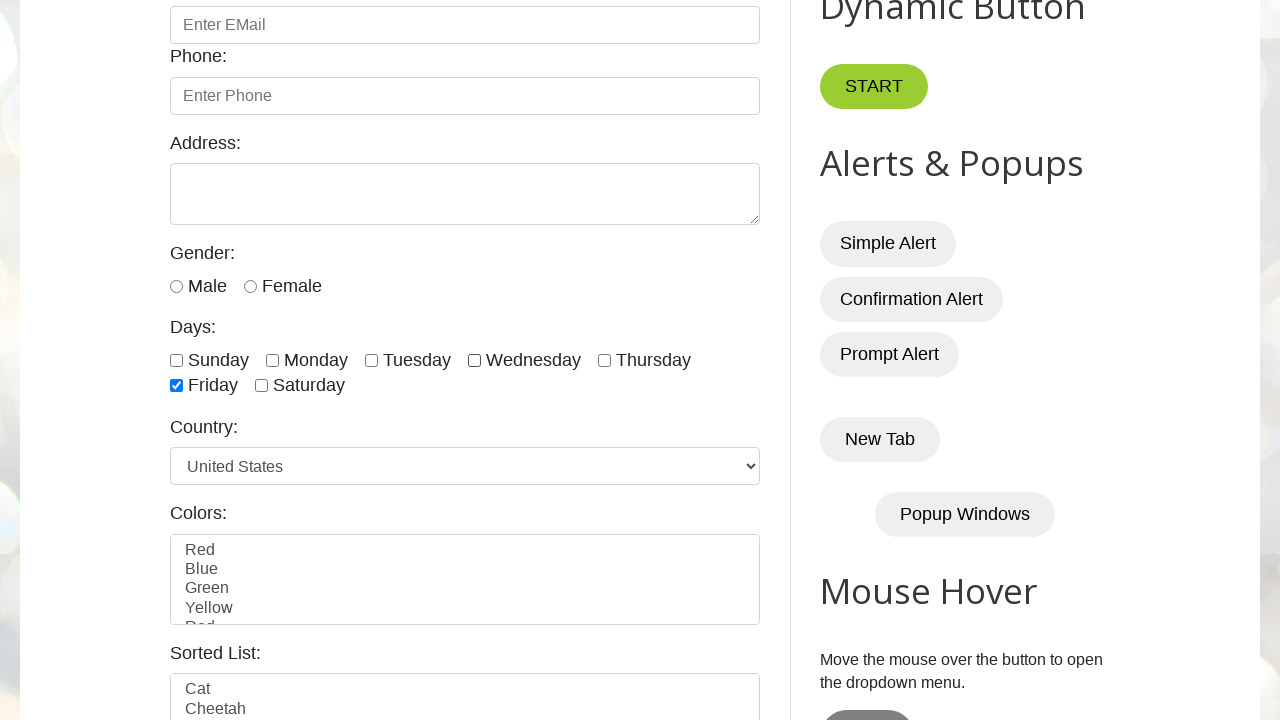

Unchecked the #friday checkbox at (176, 386) on #friday
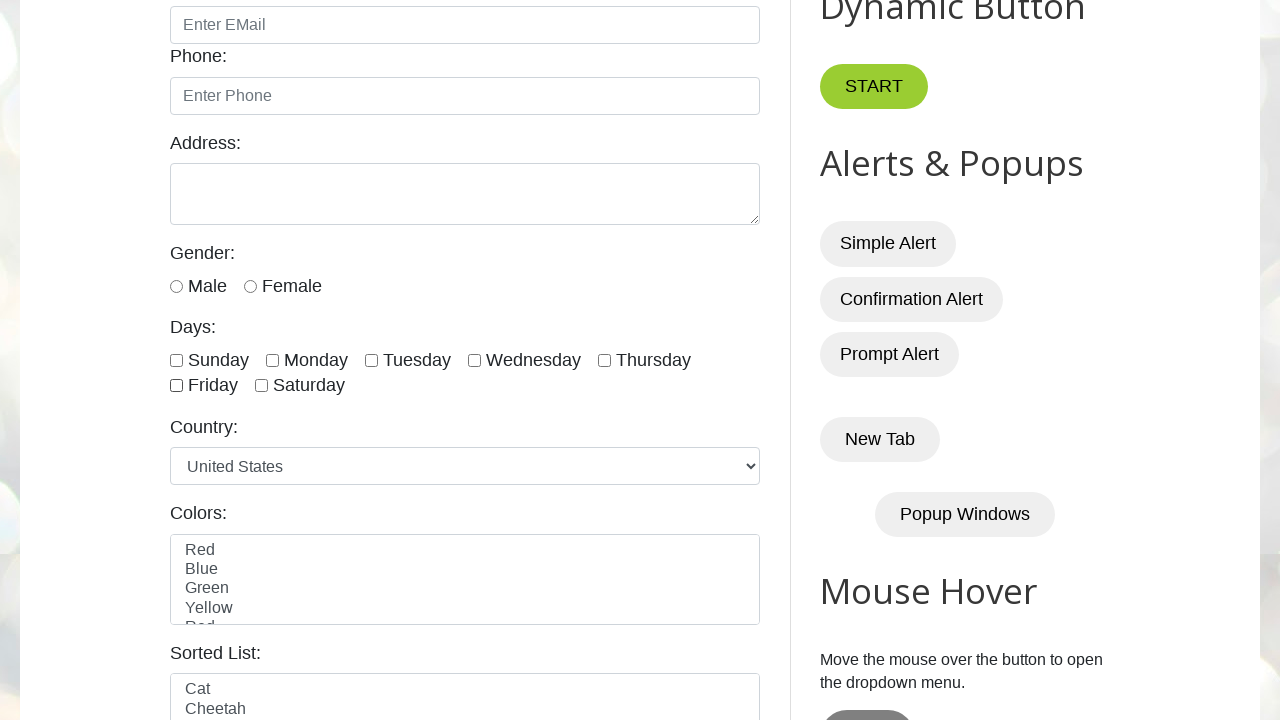

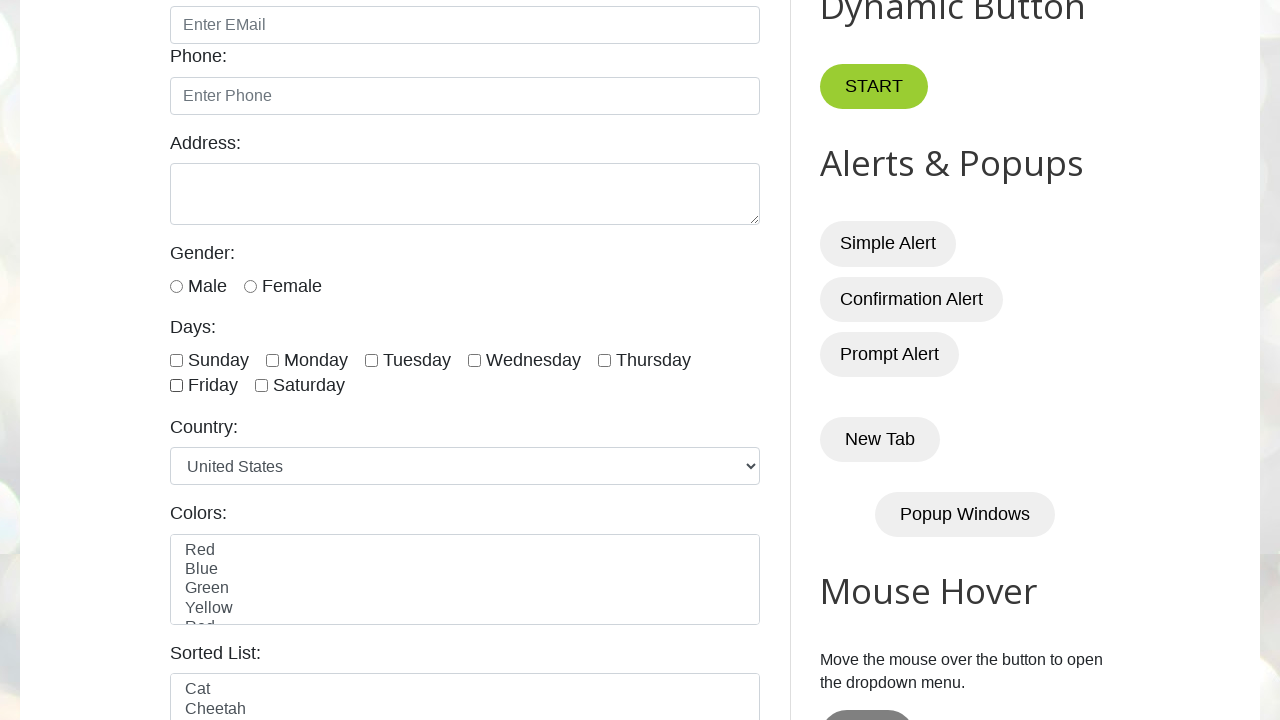